Tests scrolling to a specific element on the Selenium website by locating the News heading and scrolling to its position

Starting URL: https://www.selenium.dev

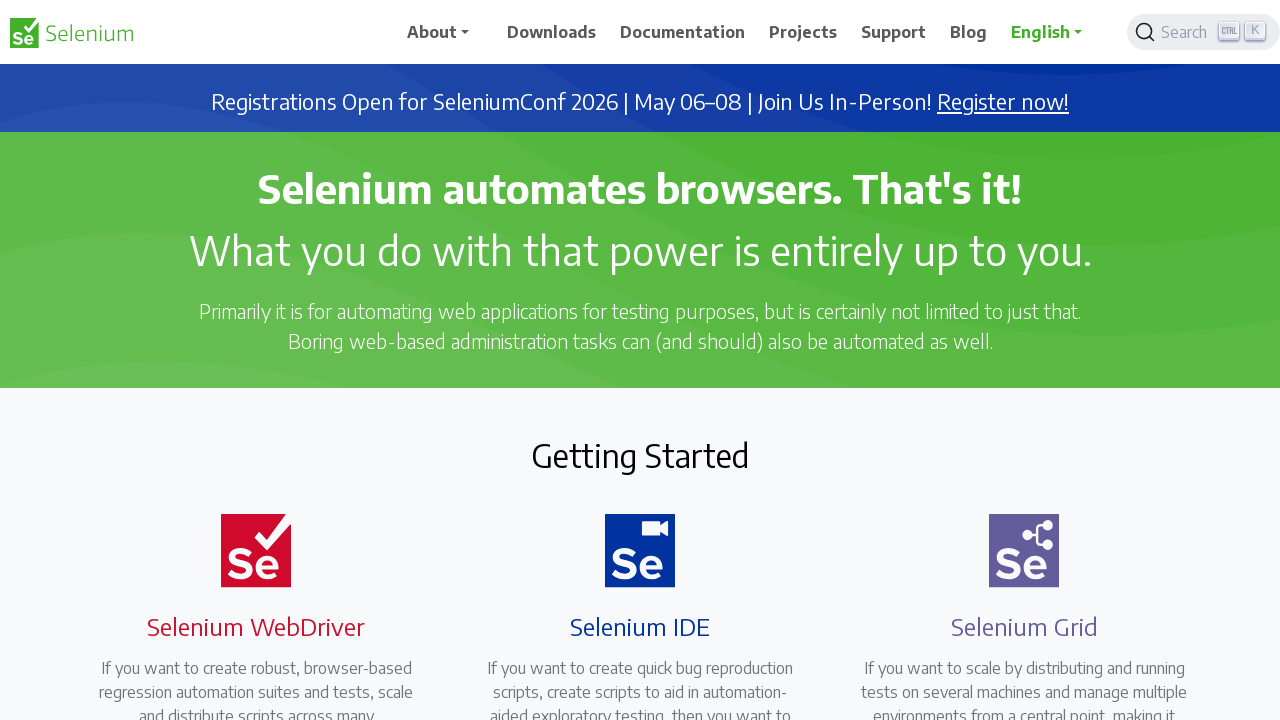

Navigated to https://www.selenium.dev
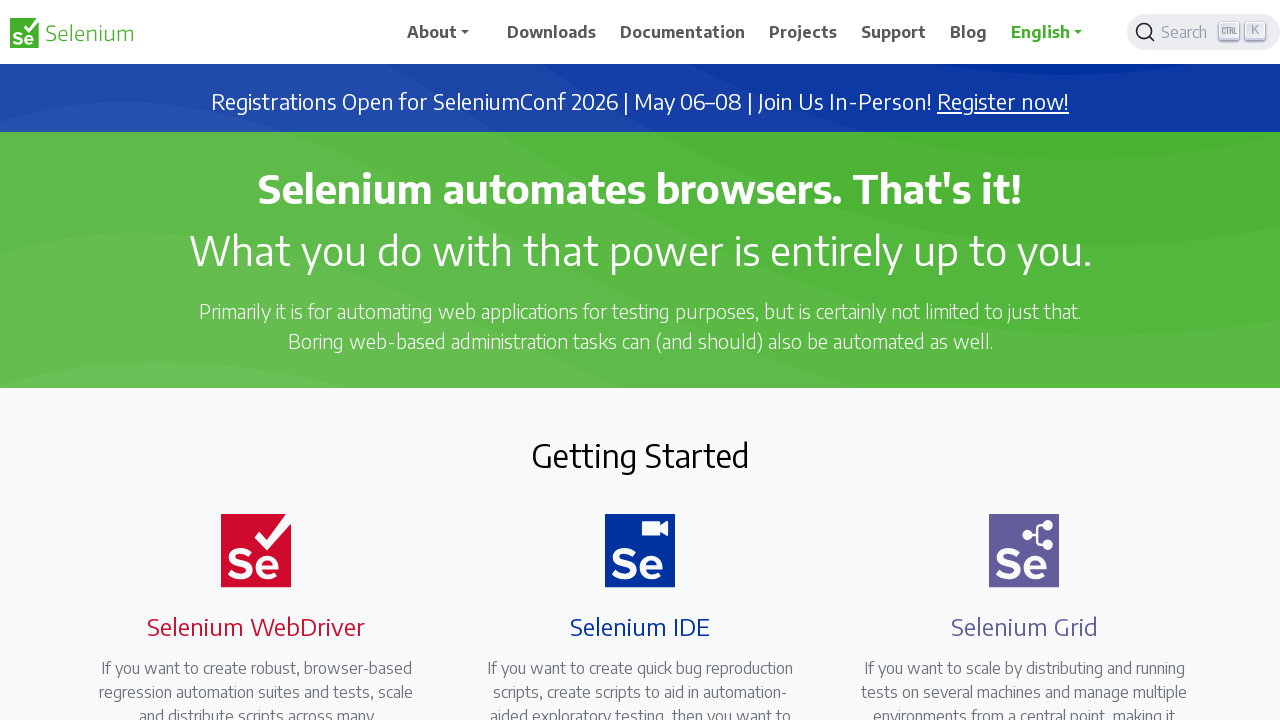

Located the News heading element
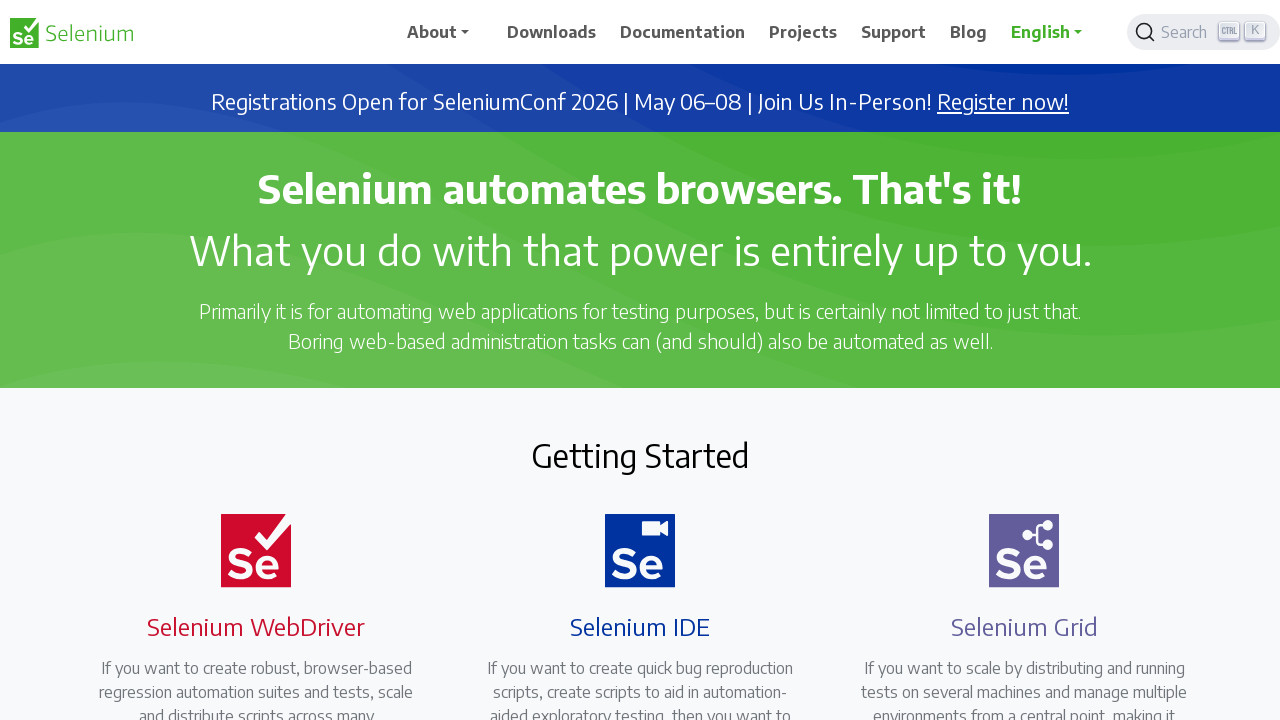

Scrolled to the News heading element
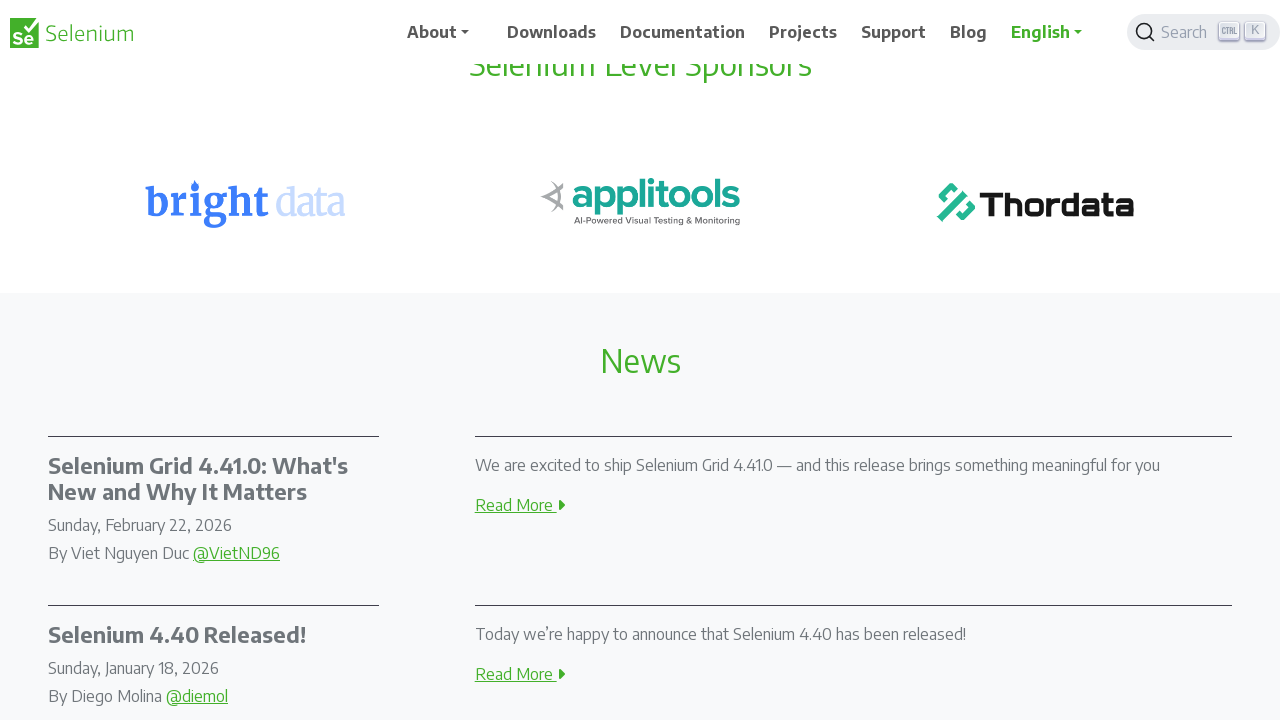

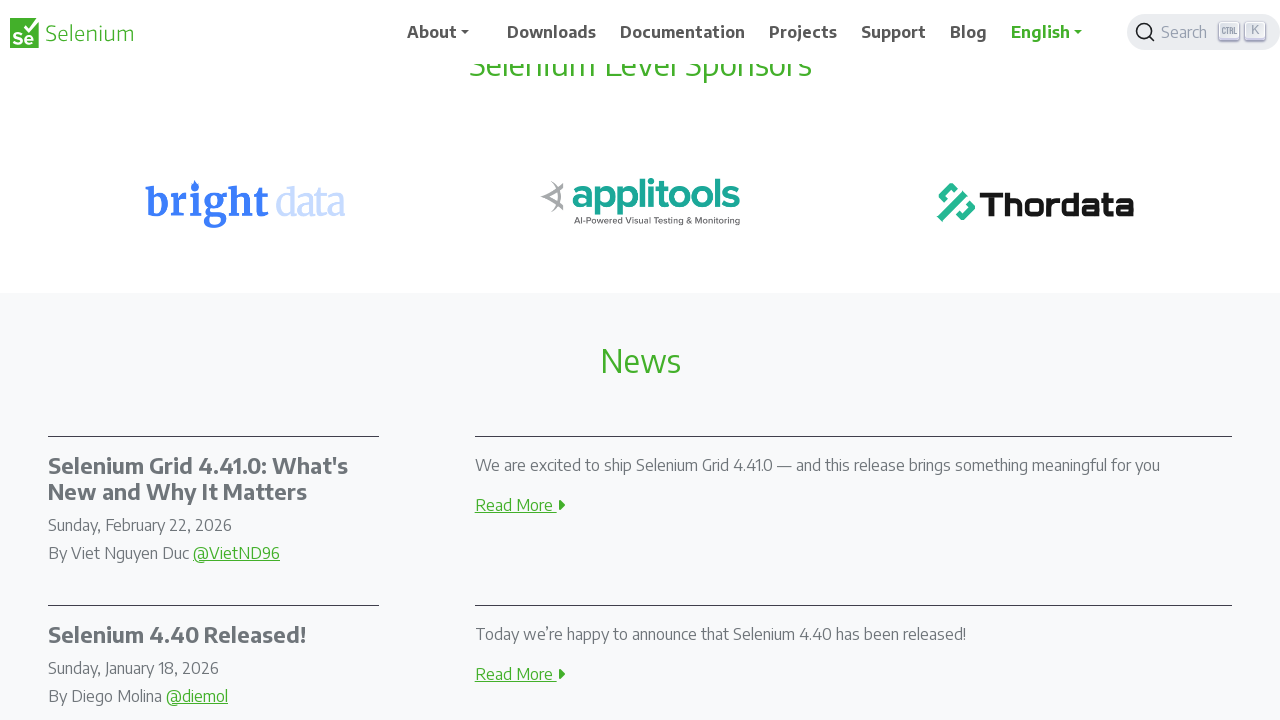